Performs two consecutive searches on DuckDuckGo by clearing the search field between searches

Starting URL: https://duckduckgo.com/

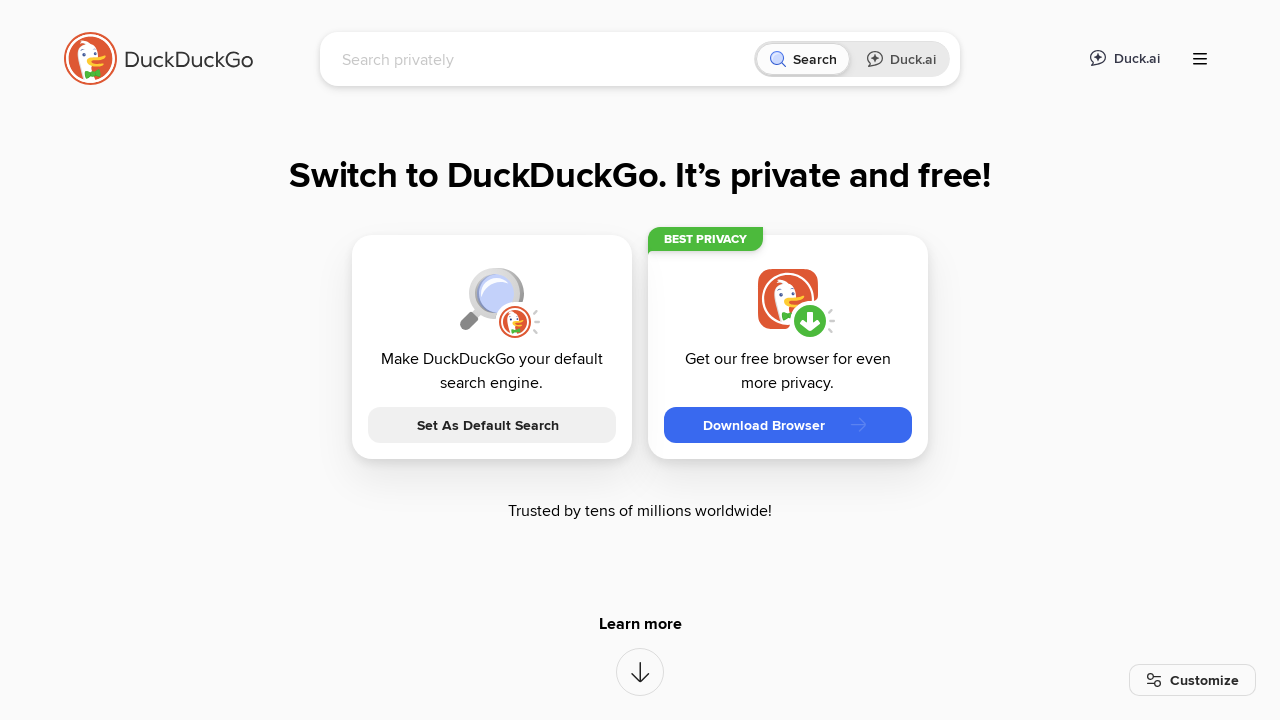

Filled search field with 'Selenium java examples' on input[name='q']
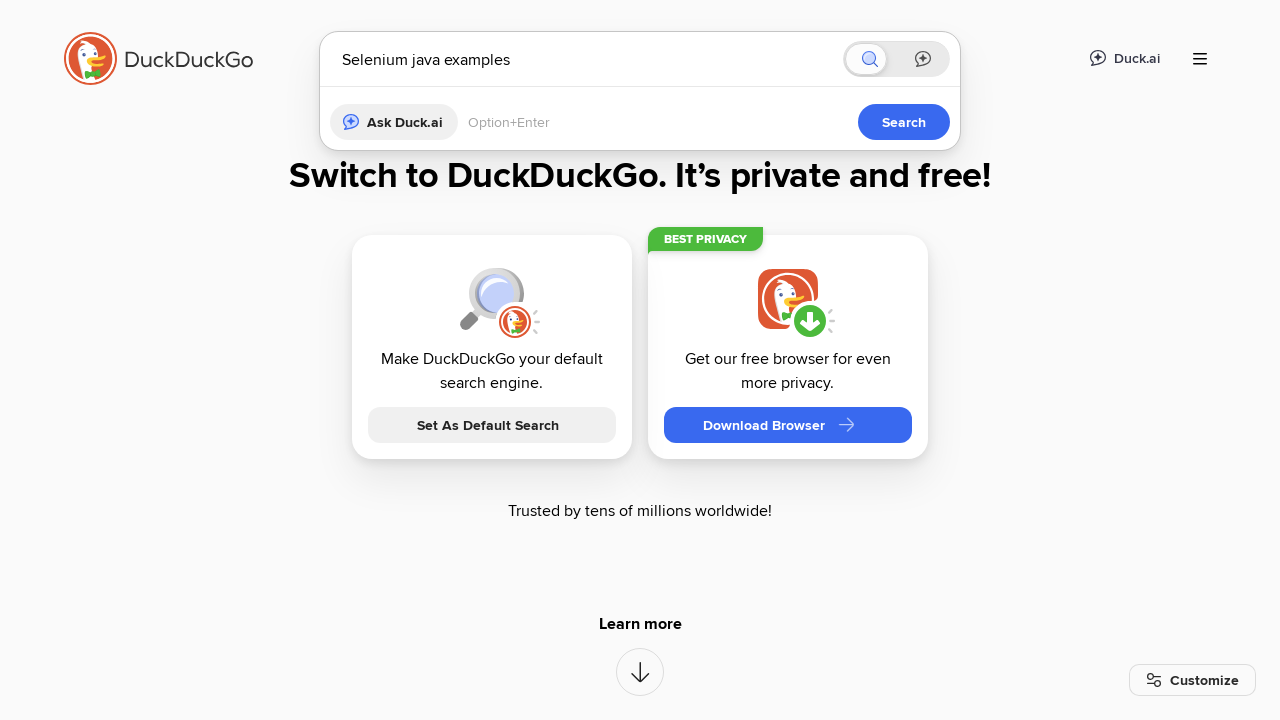

Pressed Enter to search for 'Selenium java examples' on input[name='q']
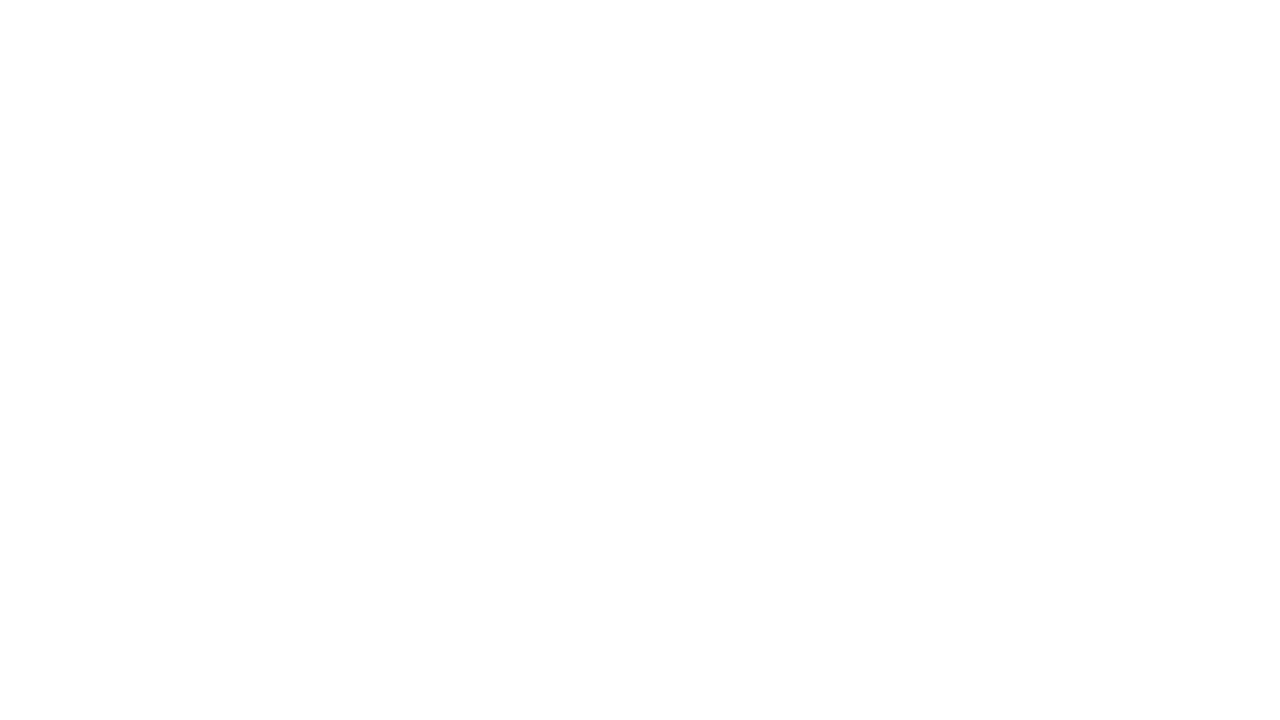

Search results loaded and search field is visible
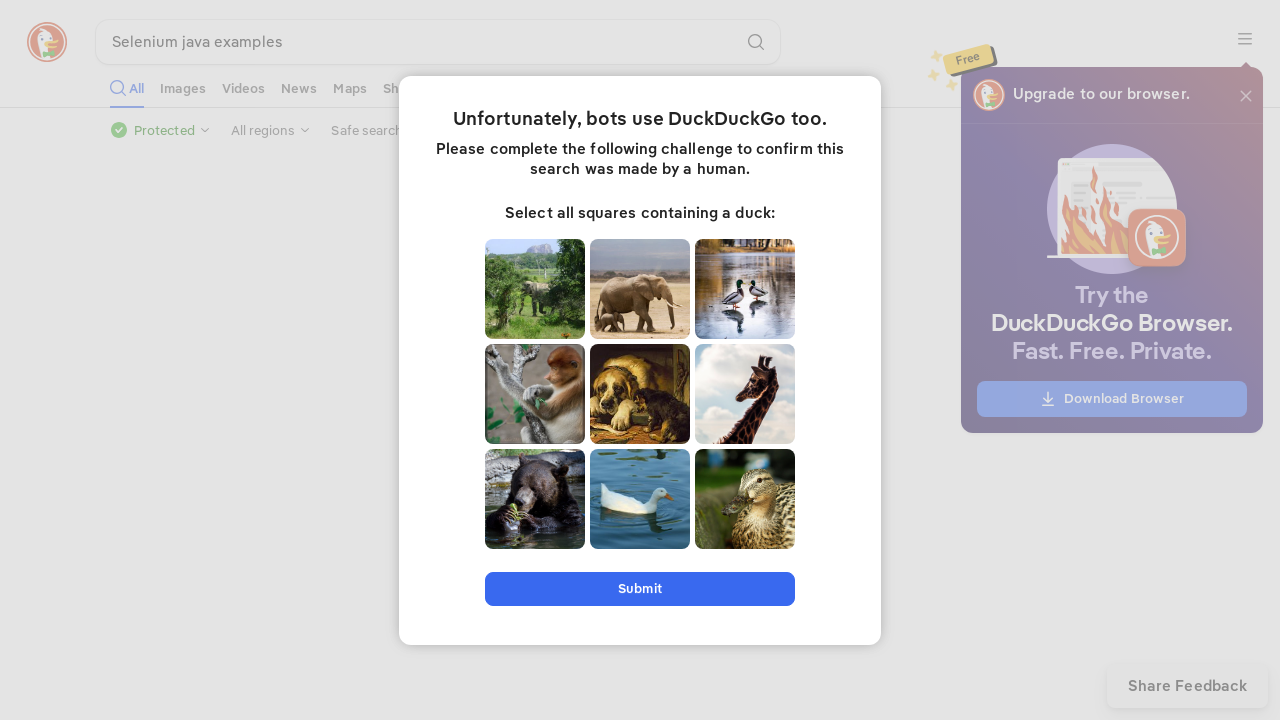

Cleared the search field on input[name='q']
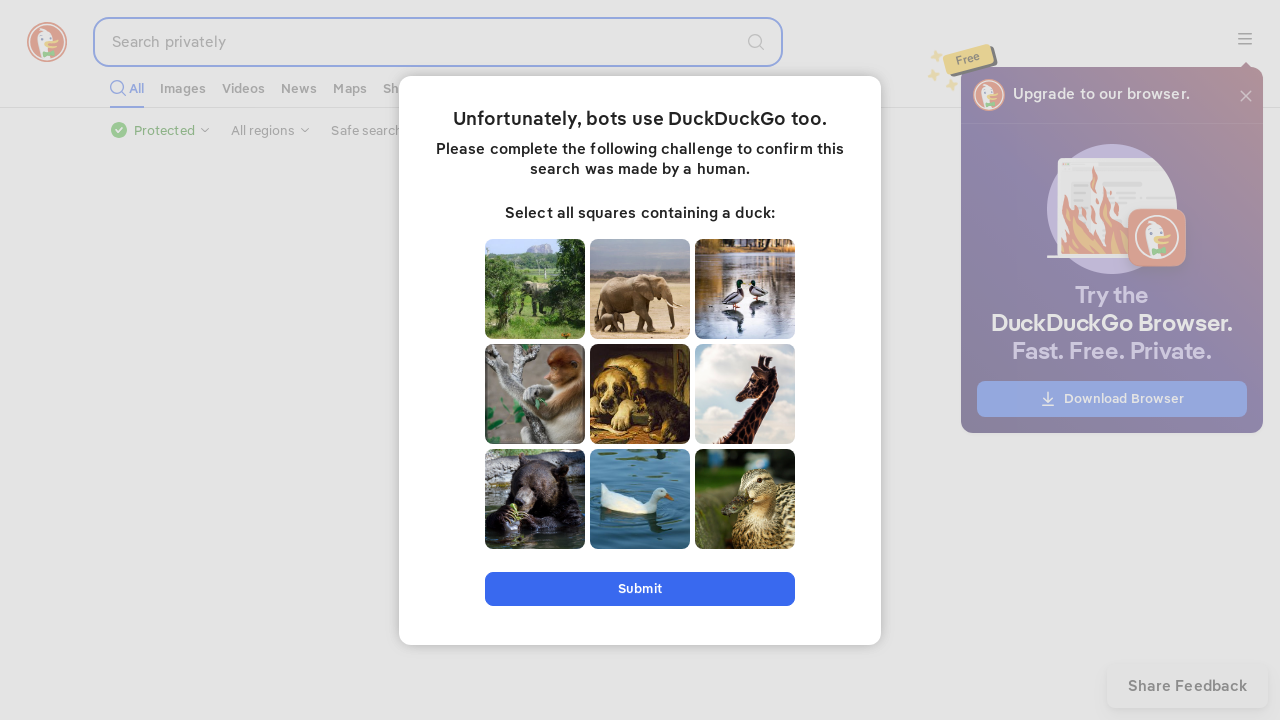

Filled search field with 'JUnit 5' for second search on input[name='q']
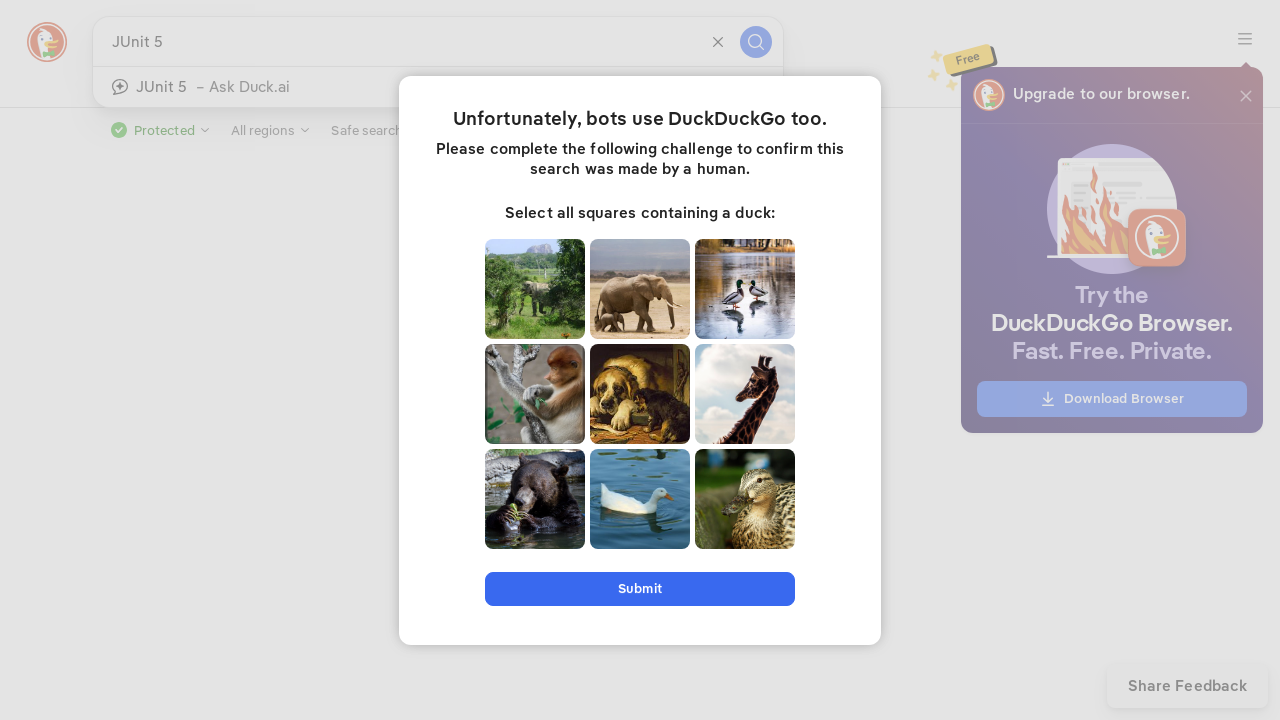

Pressed Enter to search for 'JUnit 5' on input[name='q']
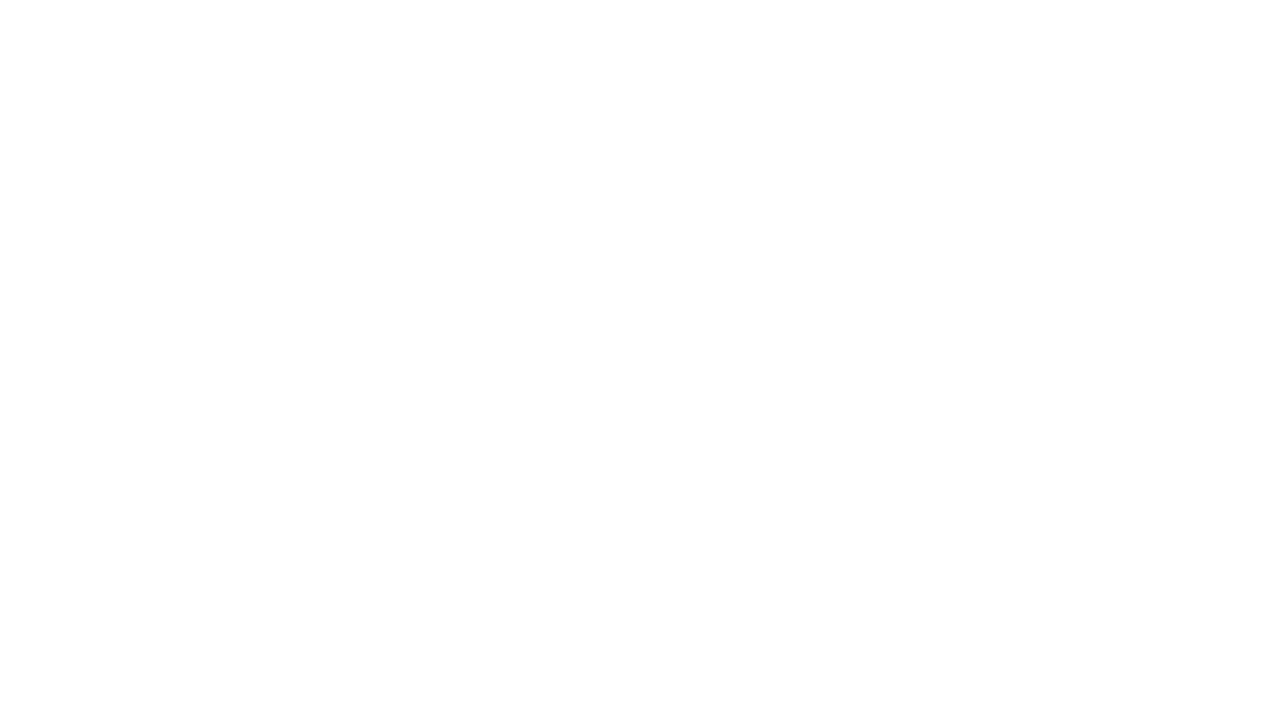

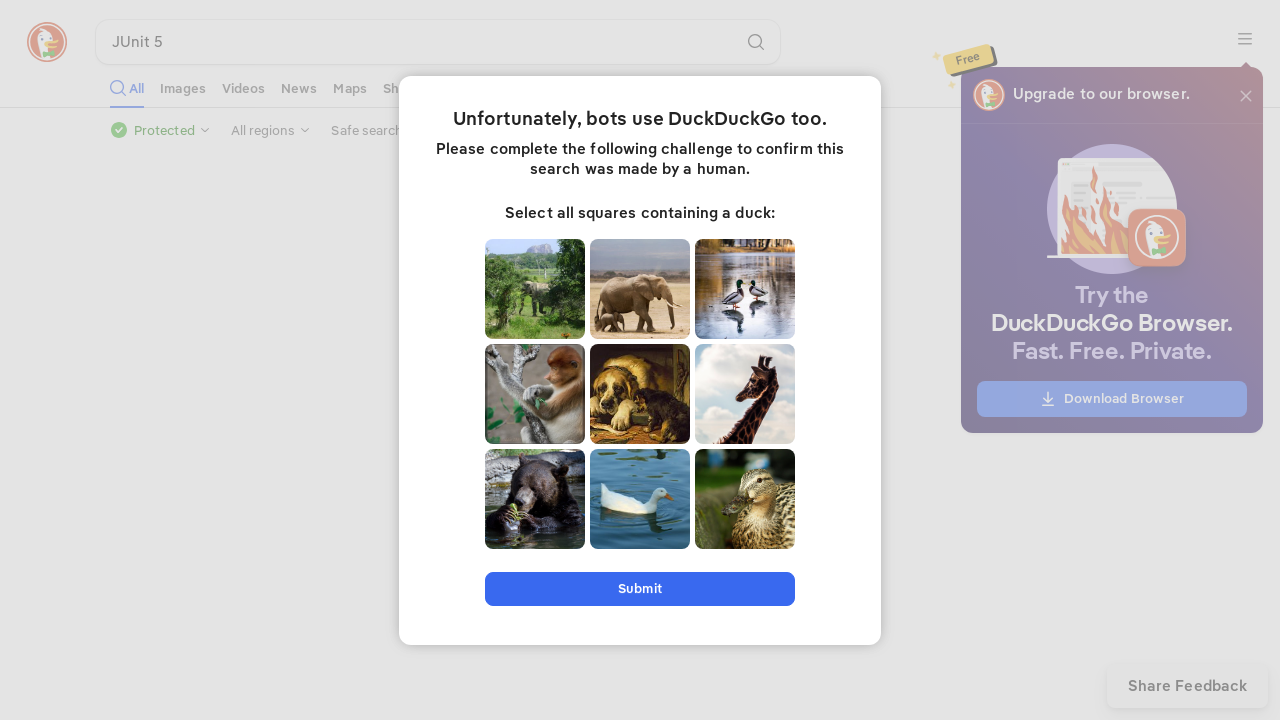